Tests mouse hover interactions on a multi-level navigation menu by hovering over "Main Item 2", then a submenu item, and finally "Sub Sub Item 1" to navigate through nested menu levels.

Starting URL: https://demoqa.com/menu/

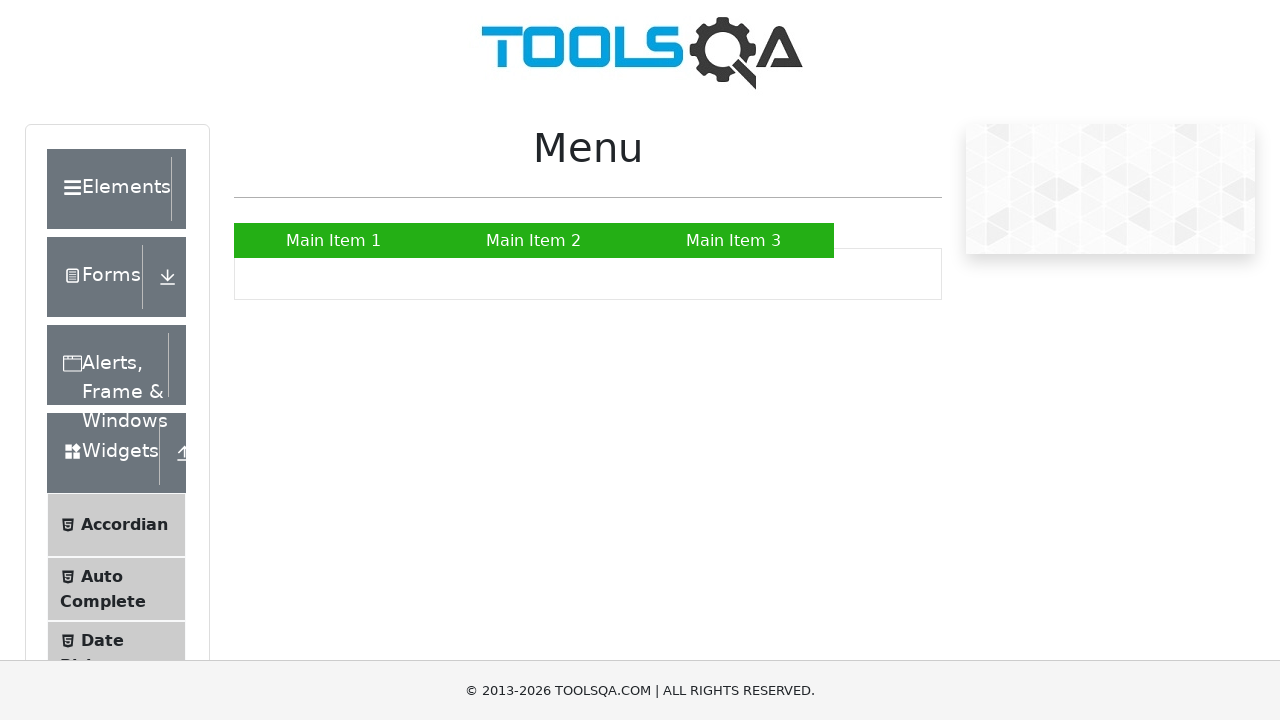

Hovered over 'Main Item 2' to reveal submenu at (534, 240) on xpath=//*[text()='Main Item 2']
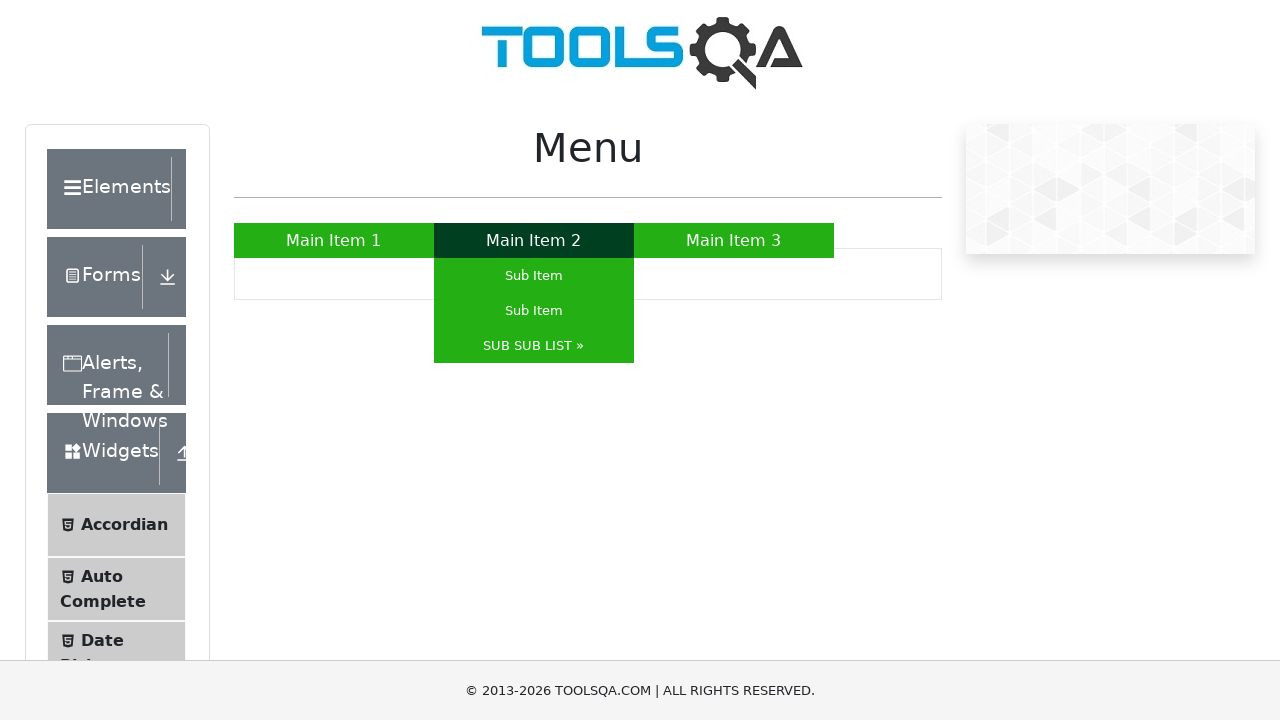

Hovered over third submenu item (SUB LIST) at (534, 346) on #nav > li:nth-child(2) > ul > li:nth-child(3) > a
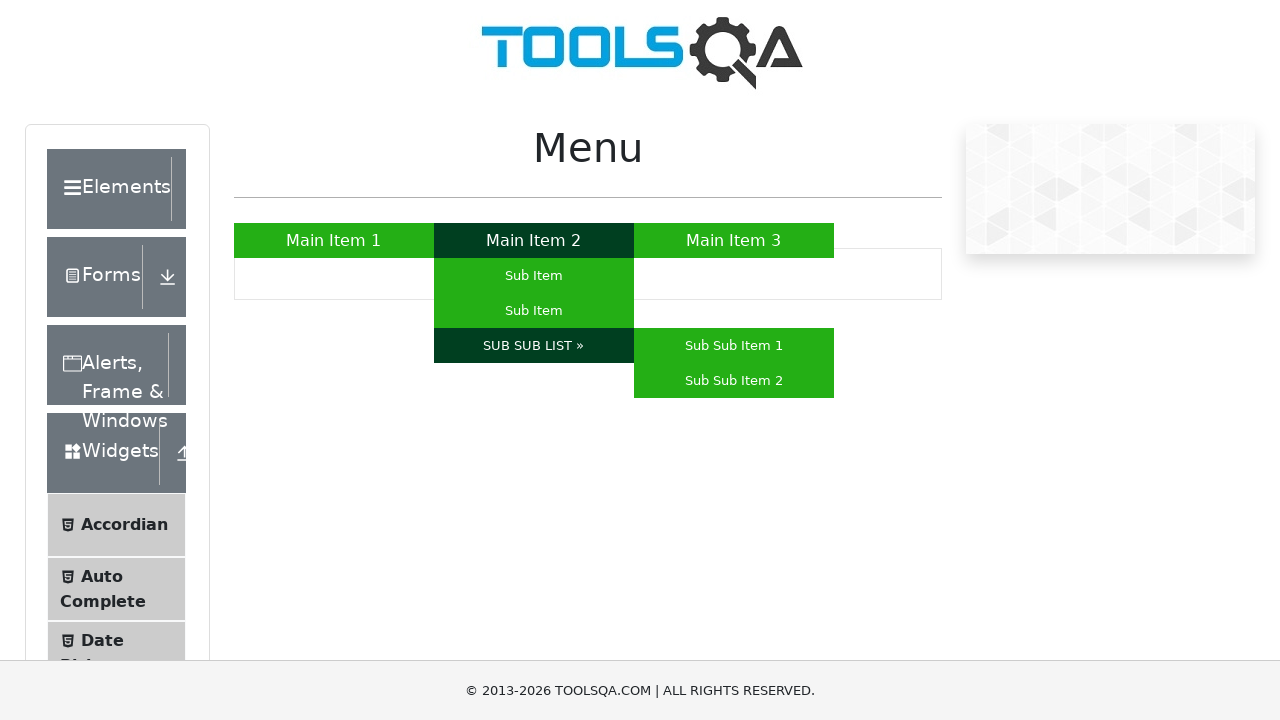

Hovered over 'Sub Sub Item 1' in nested submenu at (734, 346) on xpath=//*[text()='Sub Sub Item 1']
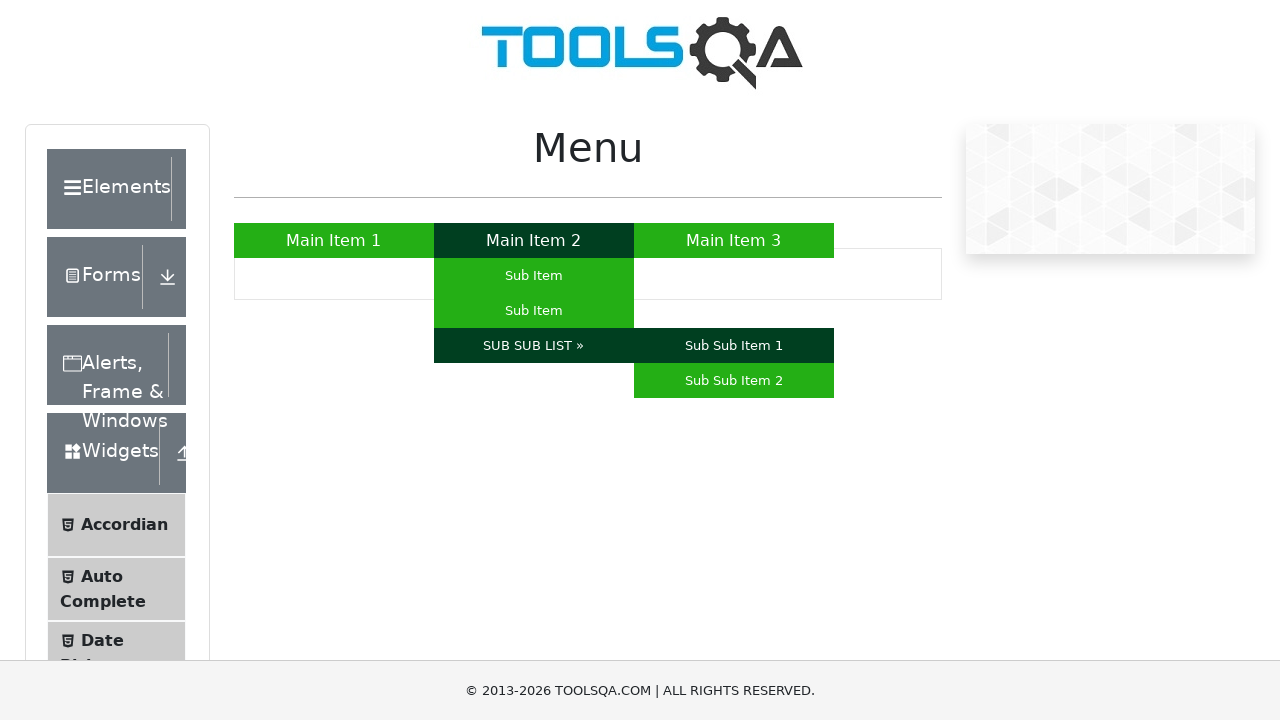

Waited 500ms to verify hover states
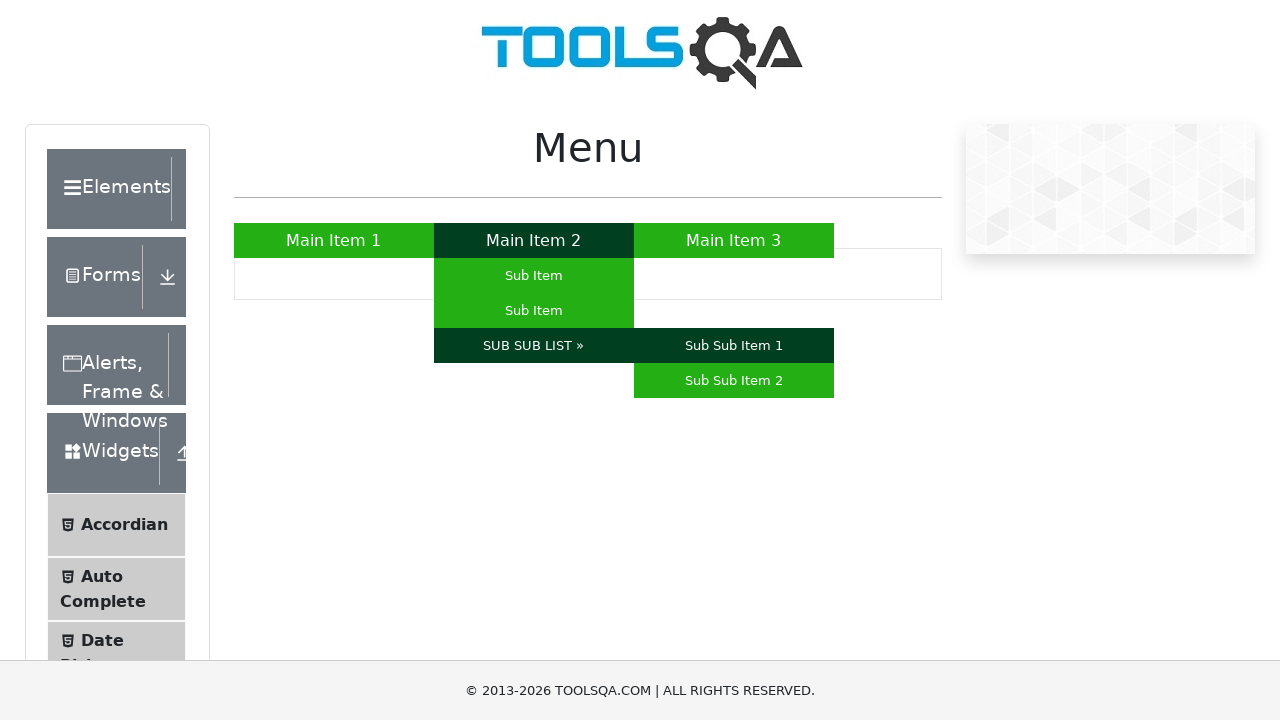

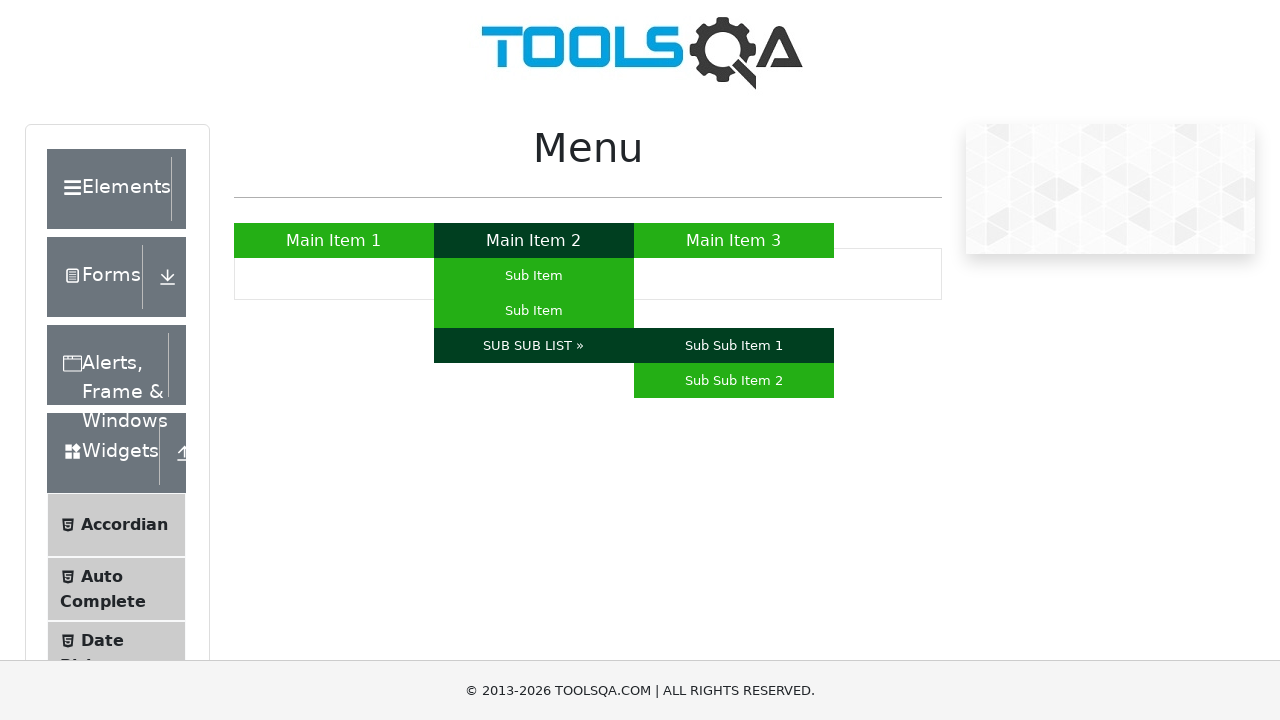